Tests container tracking functionality by searching for a tracking number using keyboard navigation and entering a random number

Starting URL: https://www.searates.com/

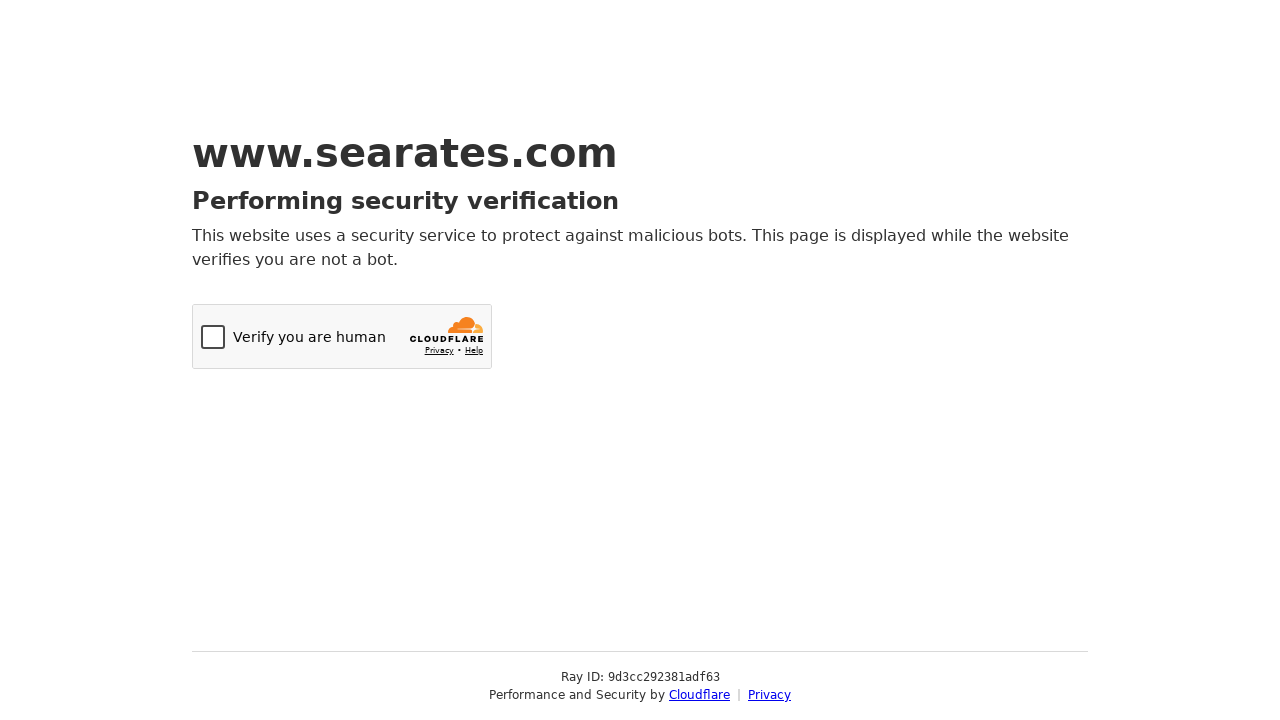

Reloaded the page
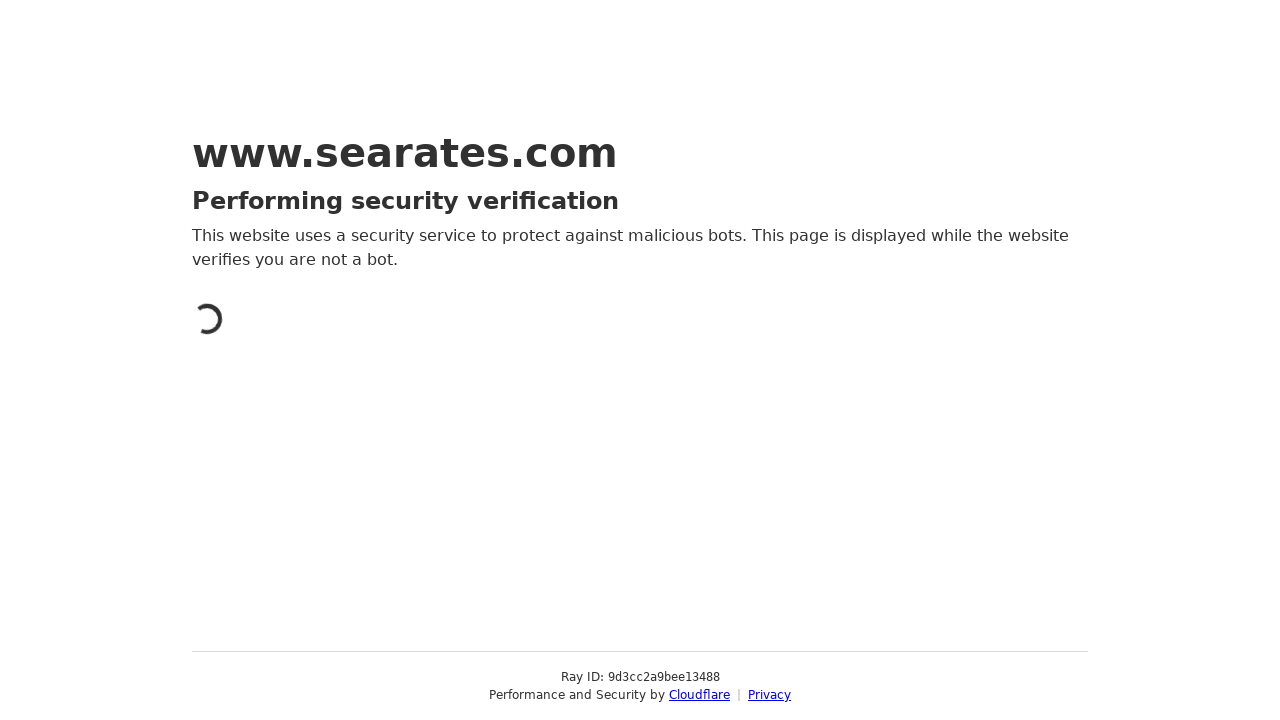

Navigated backwards through tabs using Shift+Tab
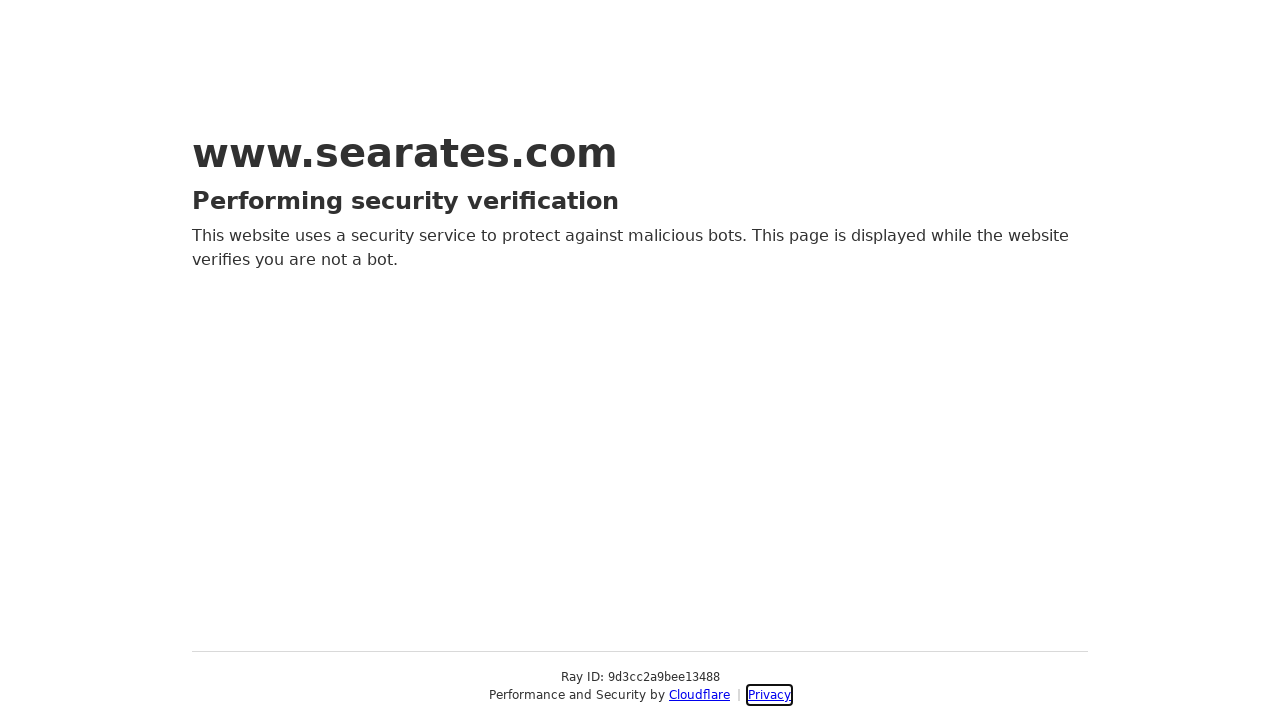

Navigated backwards through tabs using Shift+Tab
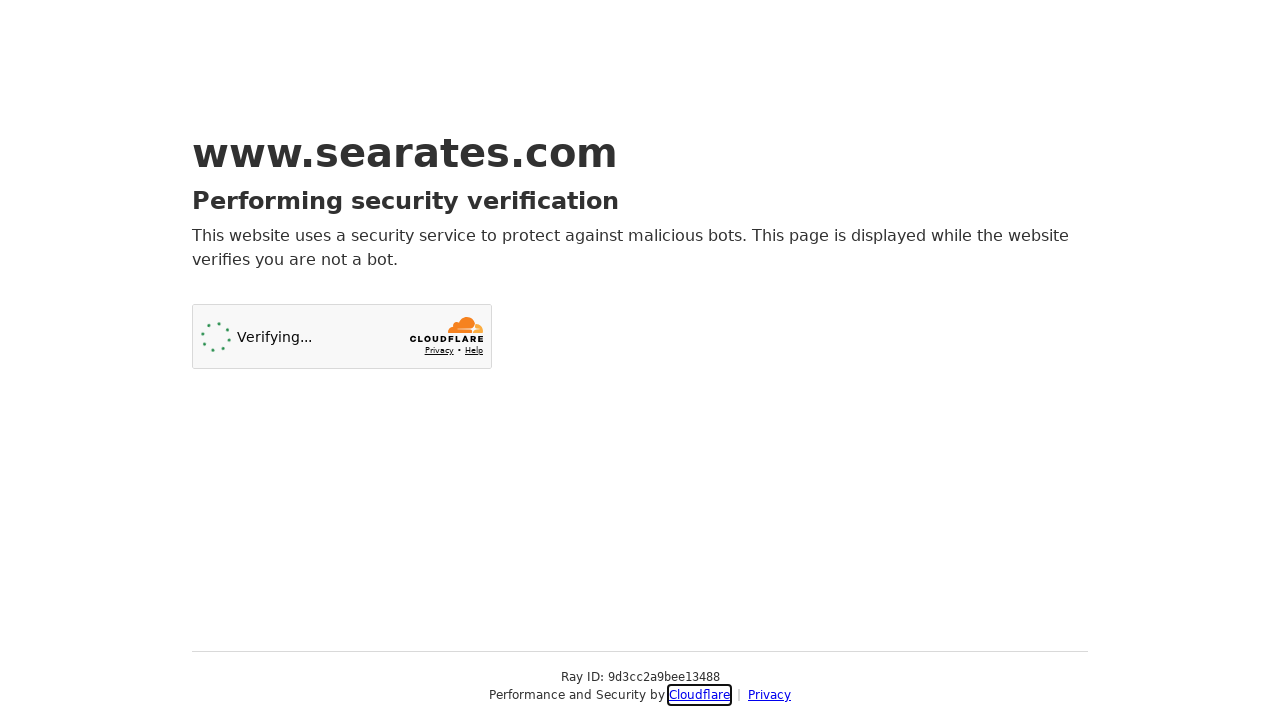

Navigated backwards through tabs using Shift+Tab
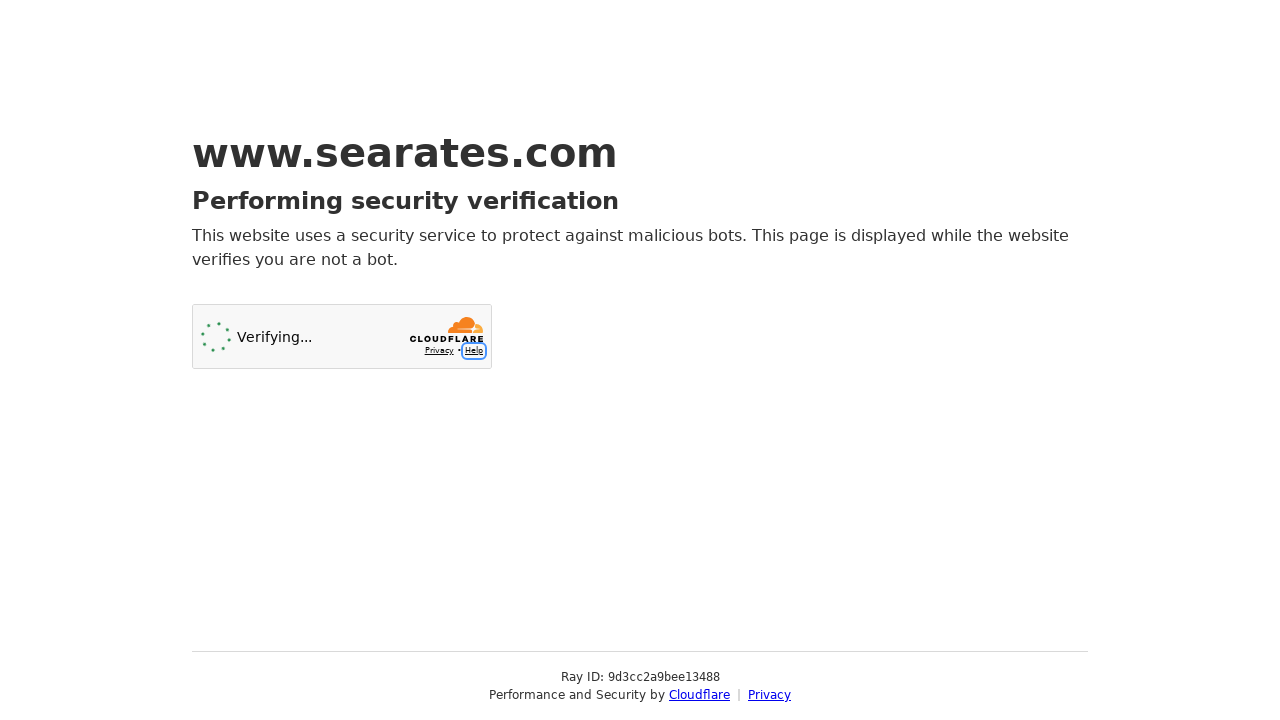

Pressed Enter to focus the tracking field
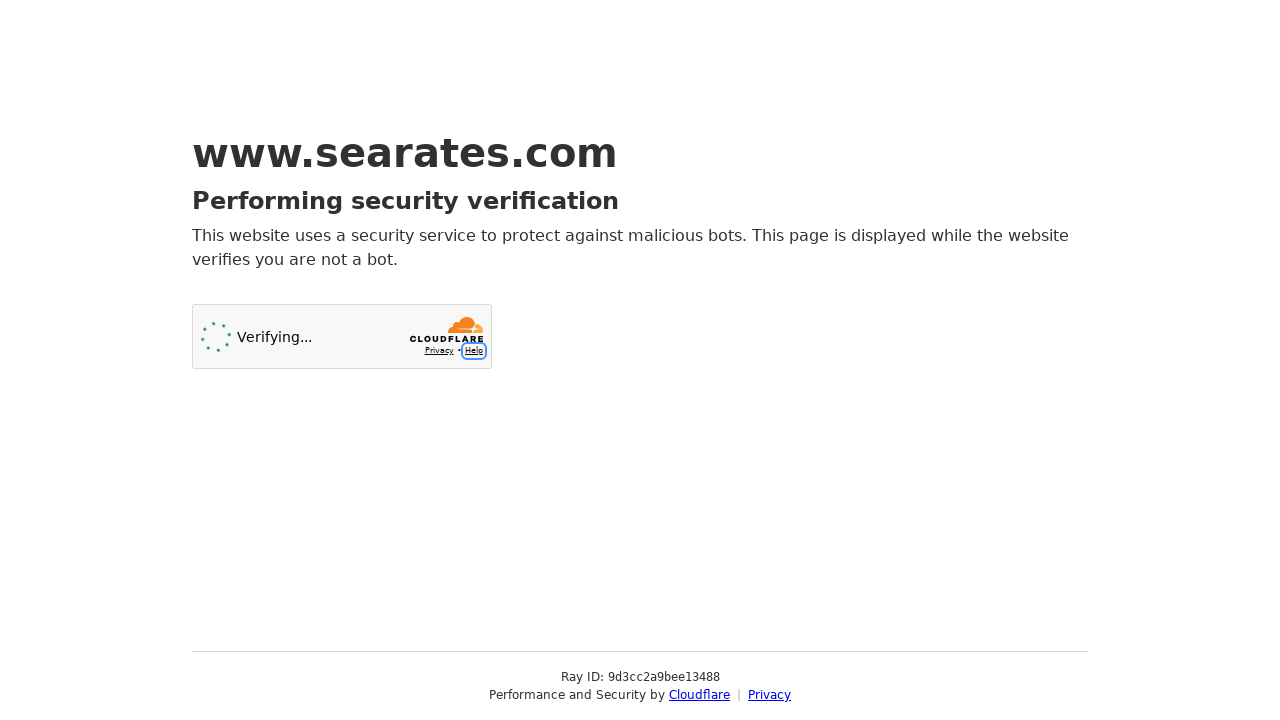

Entered random tracking number: CAAU7854321
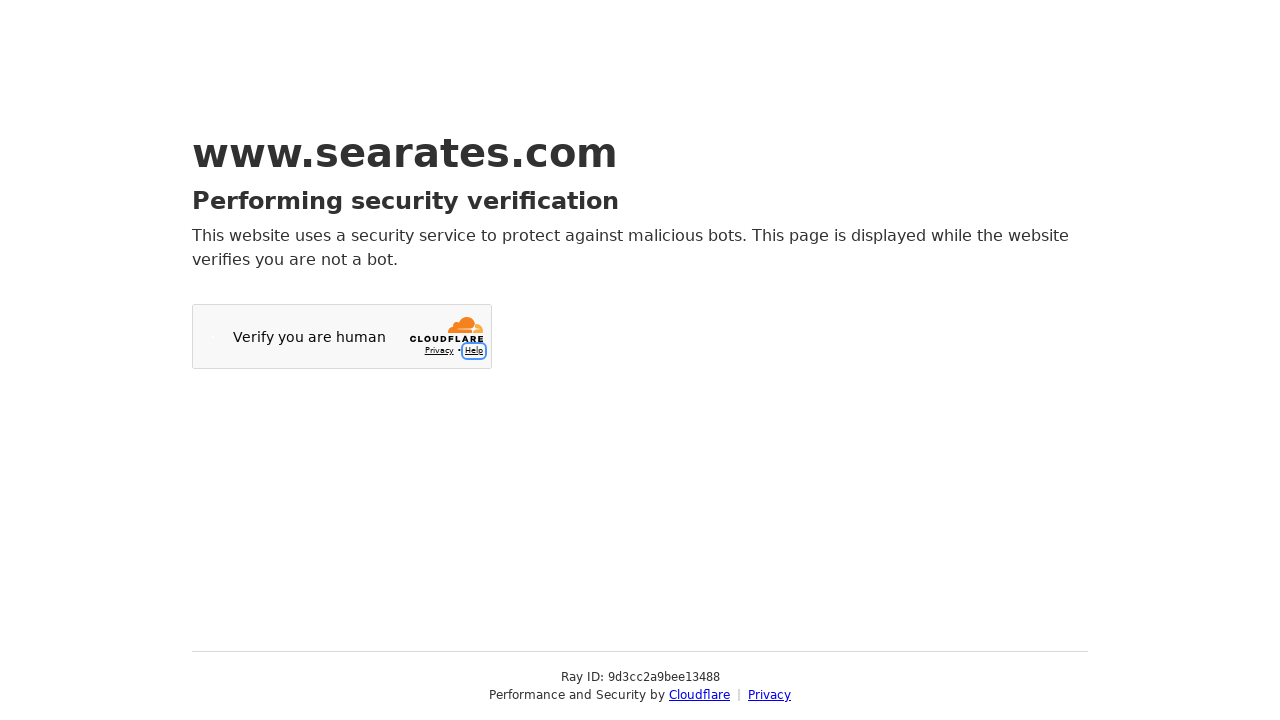

Pressed Enter to submit the tracking search
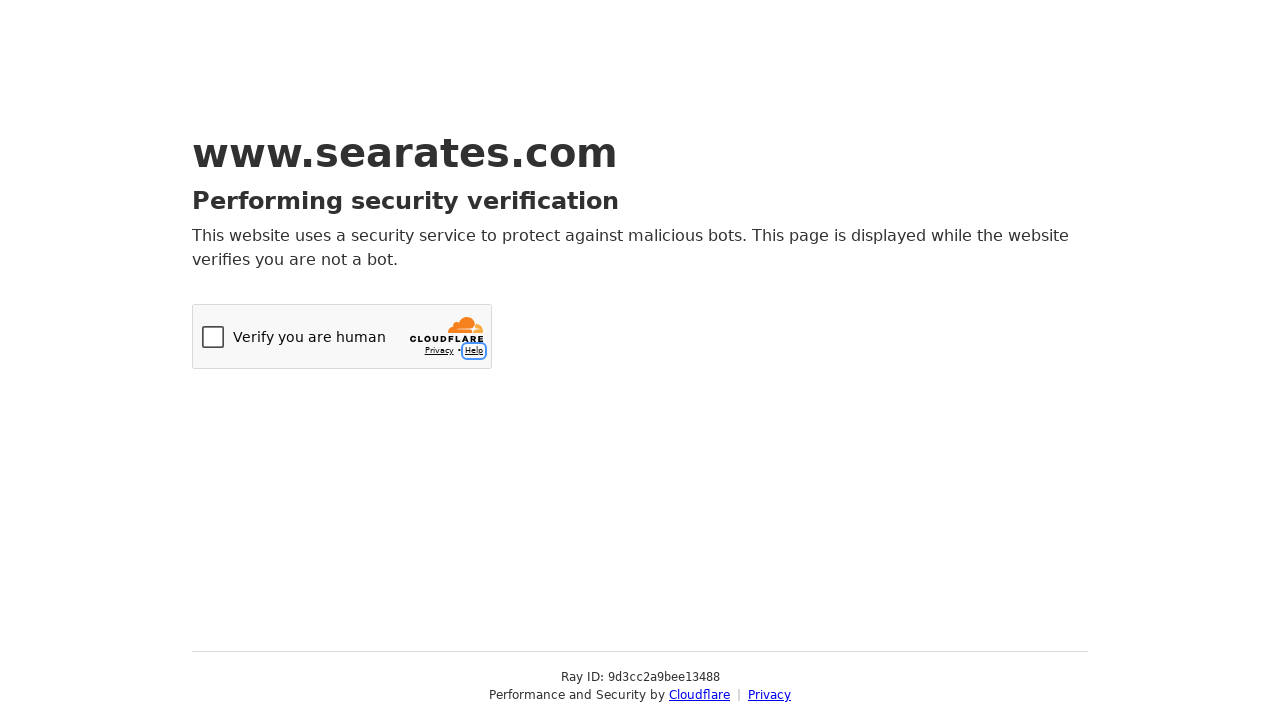

Waited 10 seconds for search results to load
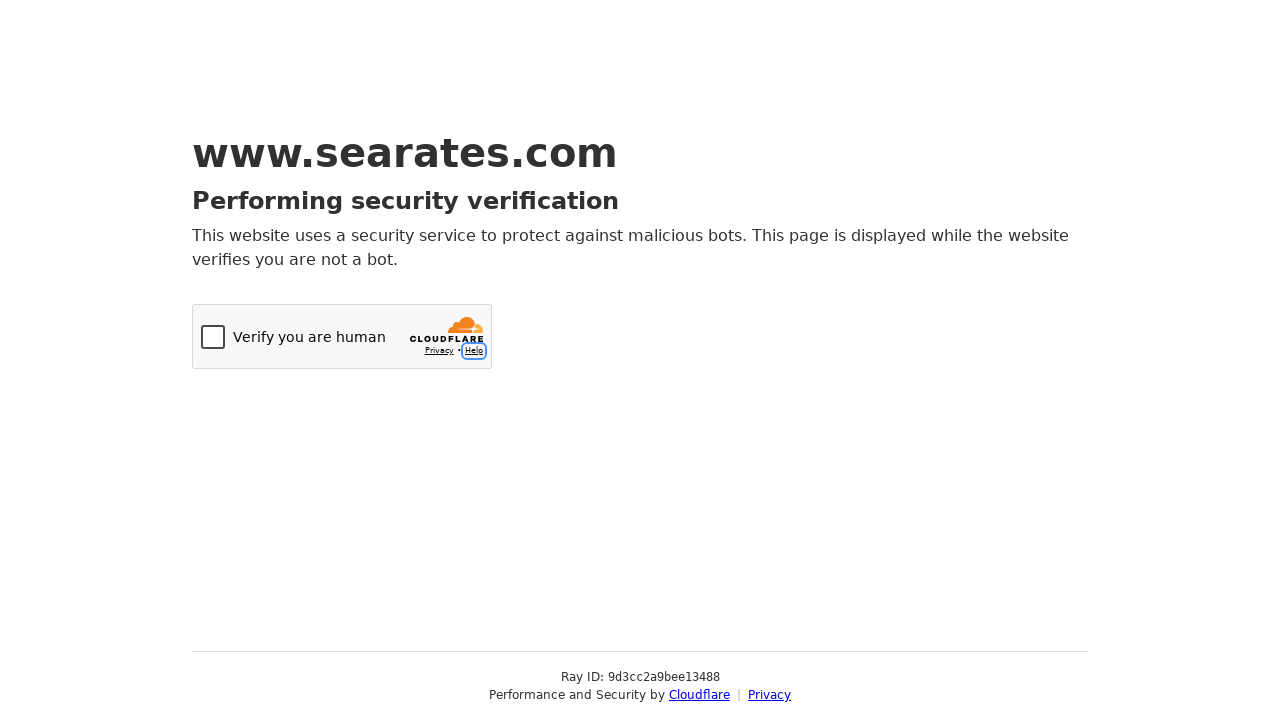

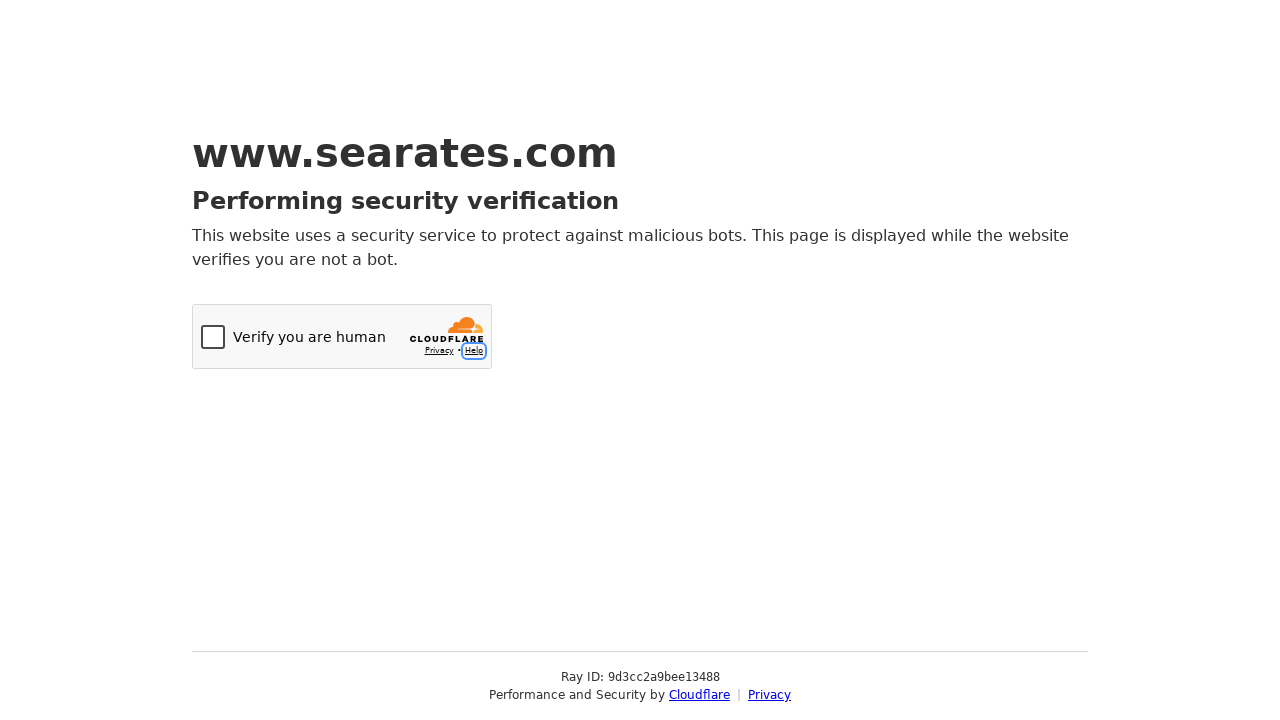